Simply navigates to GoDaddy homepage and verifies the URL.

Starting URL: https://www.godaddy.com/

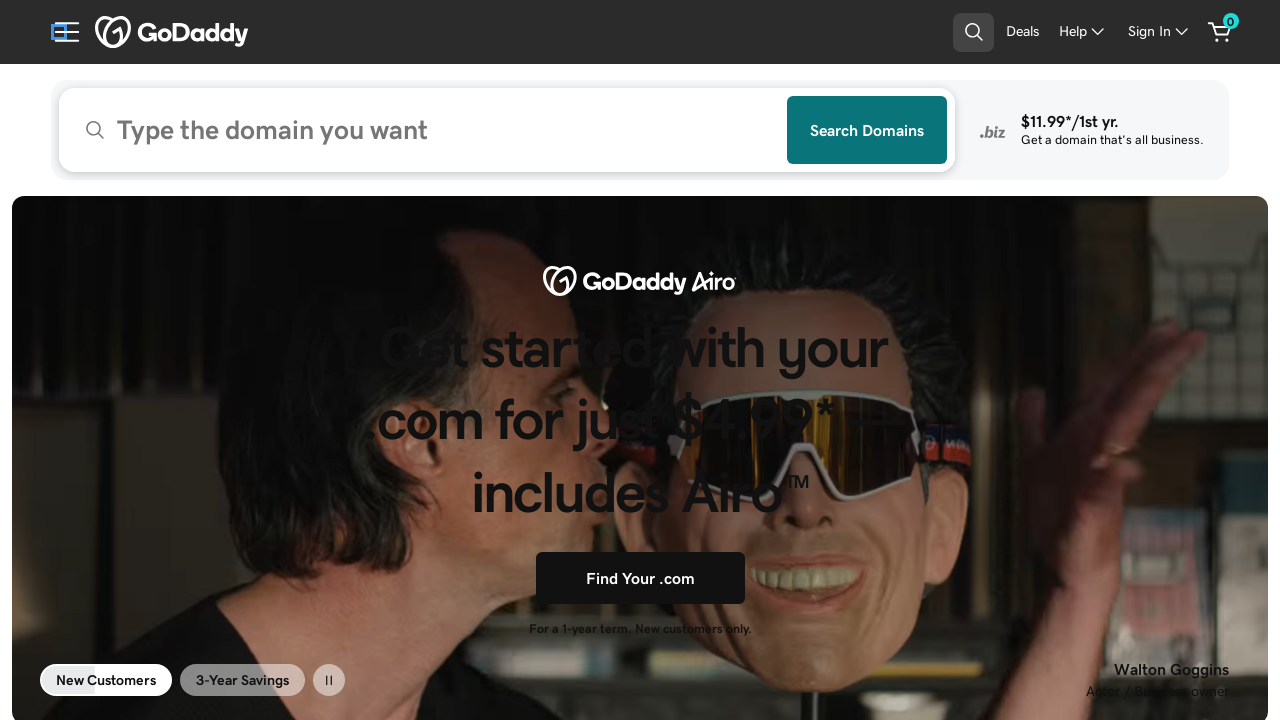

Waited for GoDaddy homepage to load (domcontentloaded)
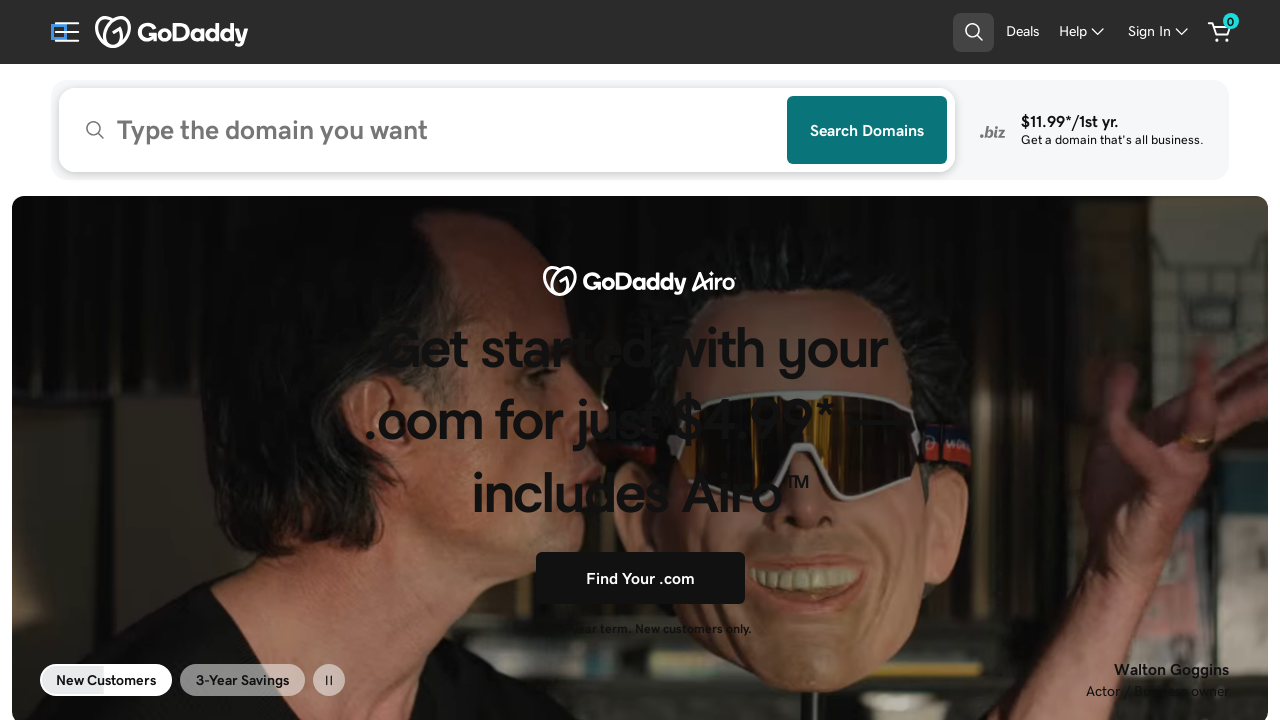

Verified URL is https://www.godaddy.com/
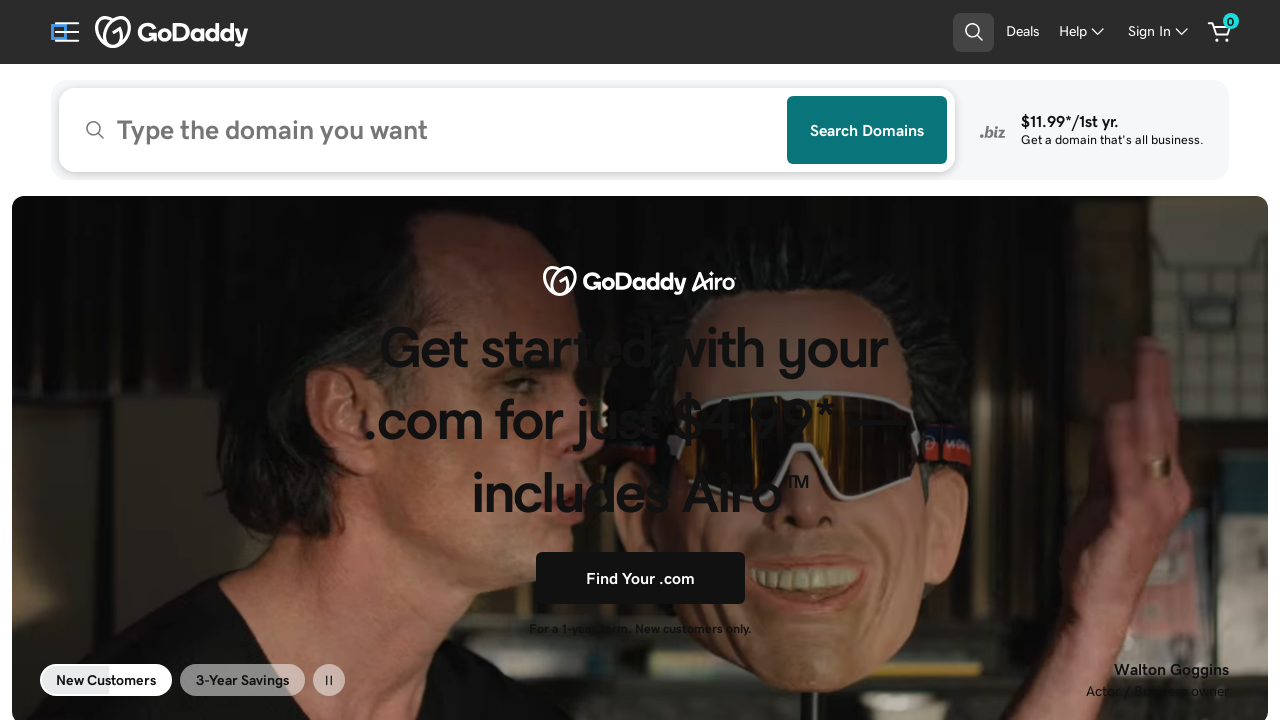

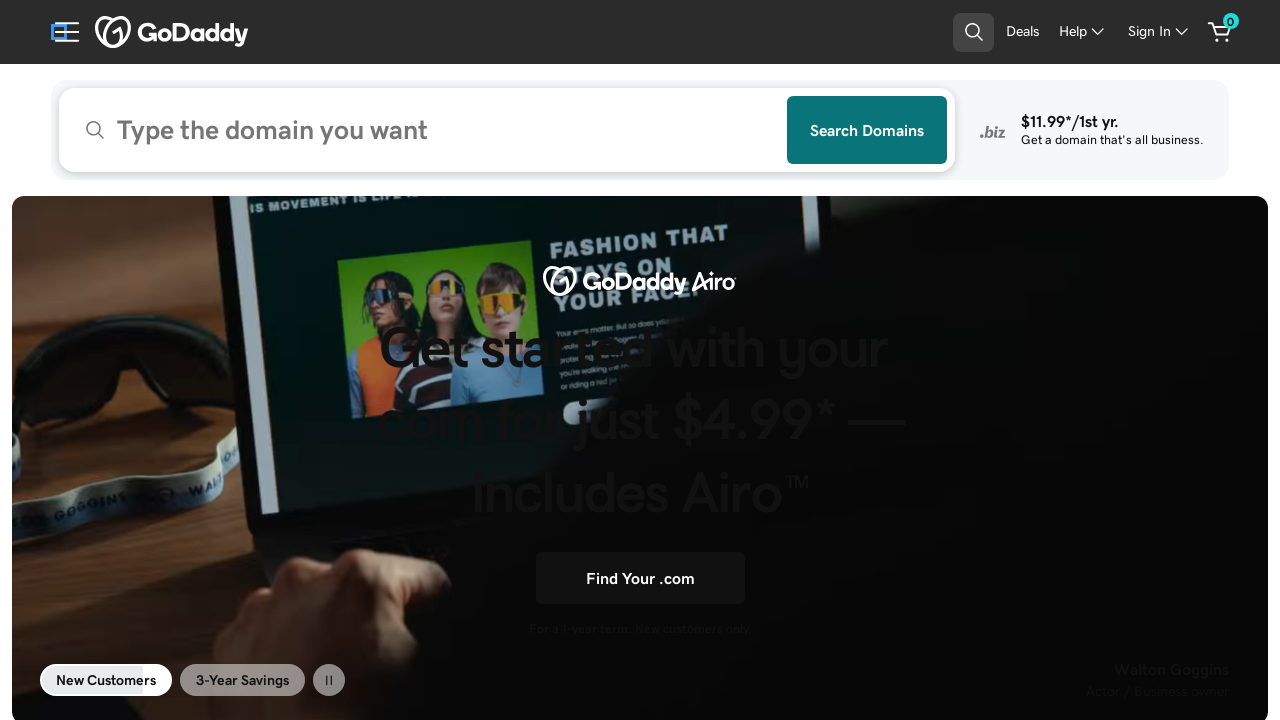